Navigates to a drag and drop demo page and scrolls down the page by 800 pixels

Starting URL: https://www.globalsqa.com/demo-site/draganddrop/

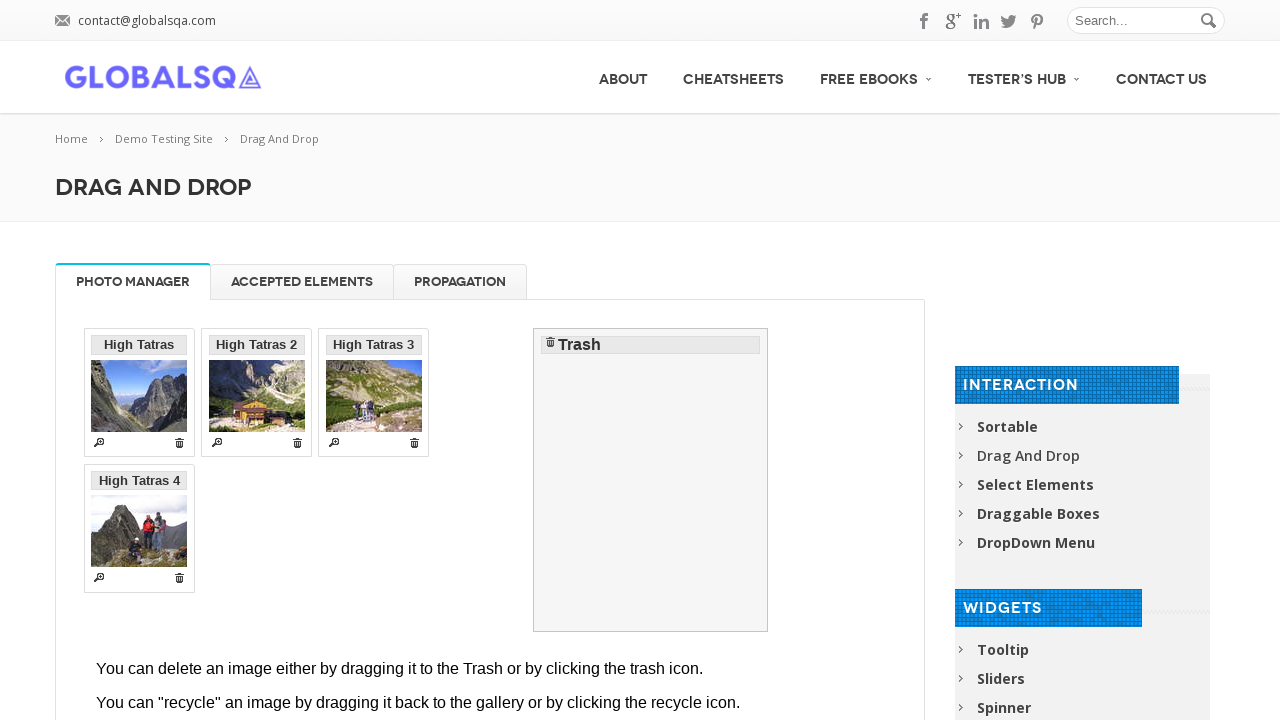

Navigated to drag and drop demo page
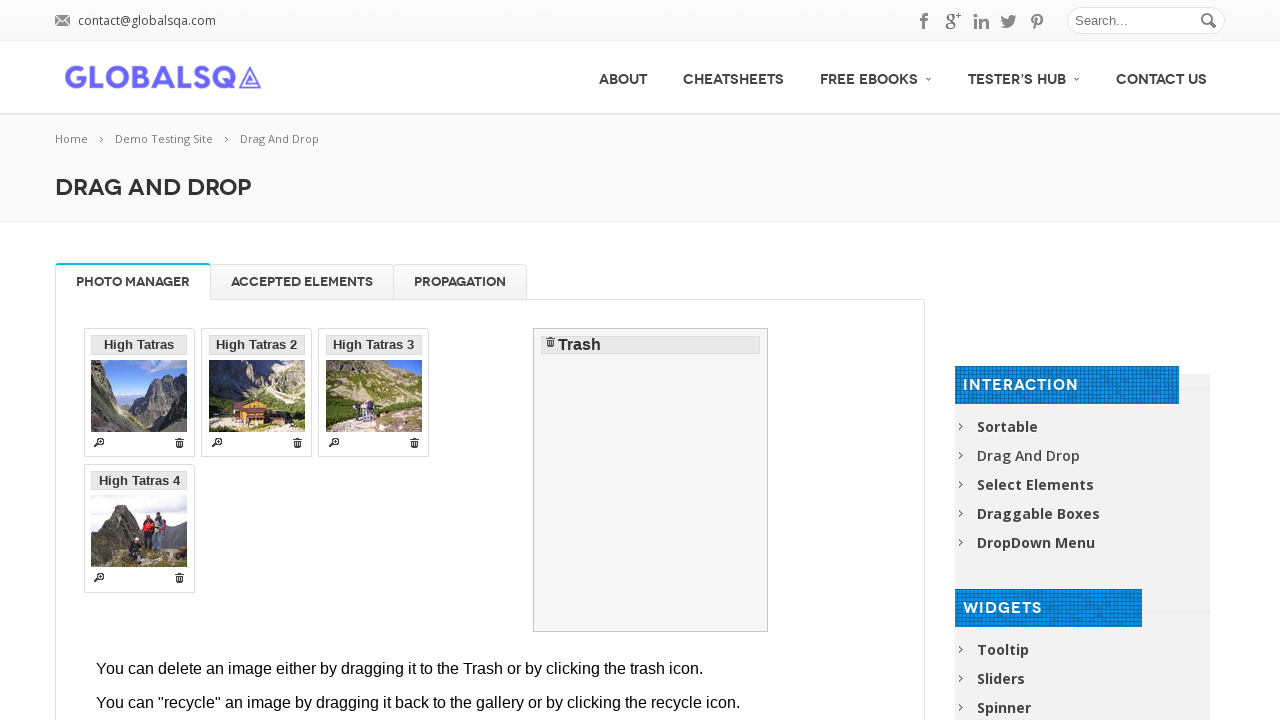

Scrolled down the page by 800 pixels
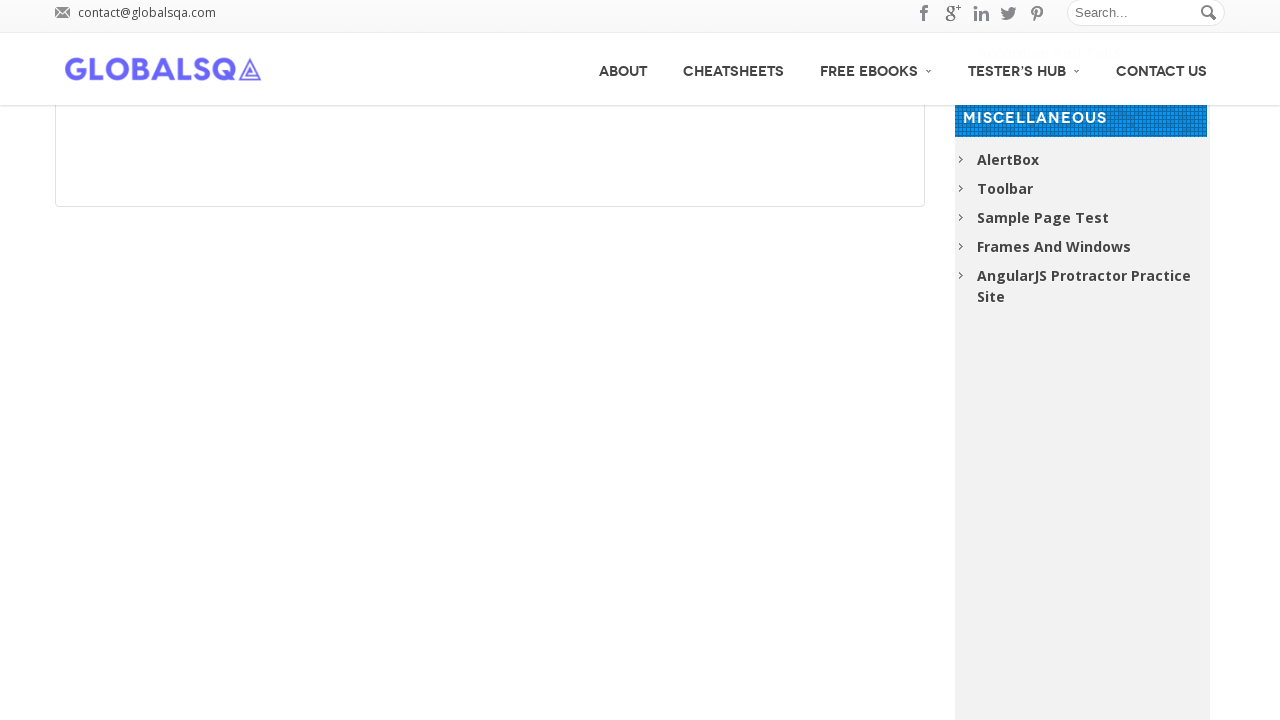

Waited for scroll animation to complete
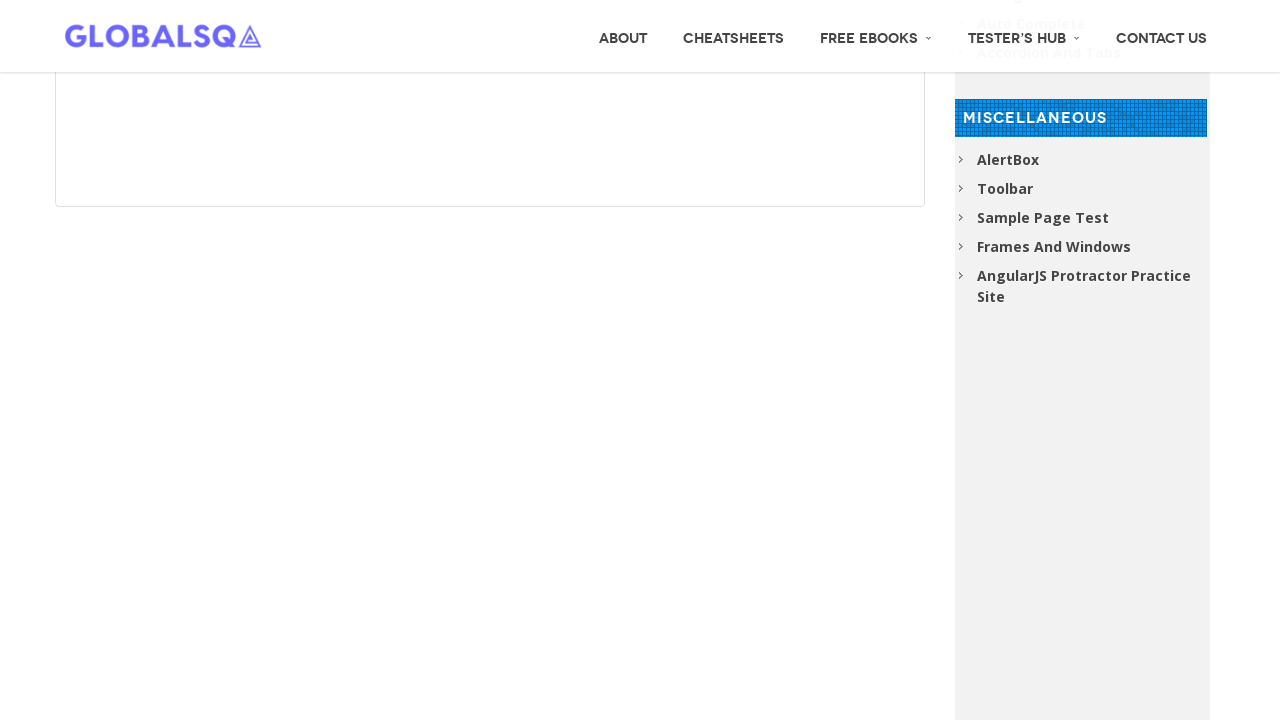

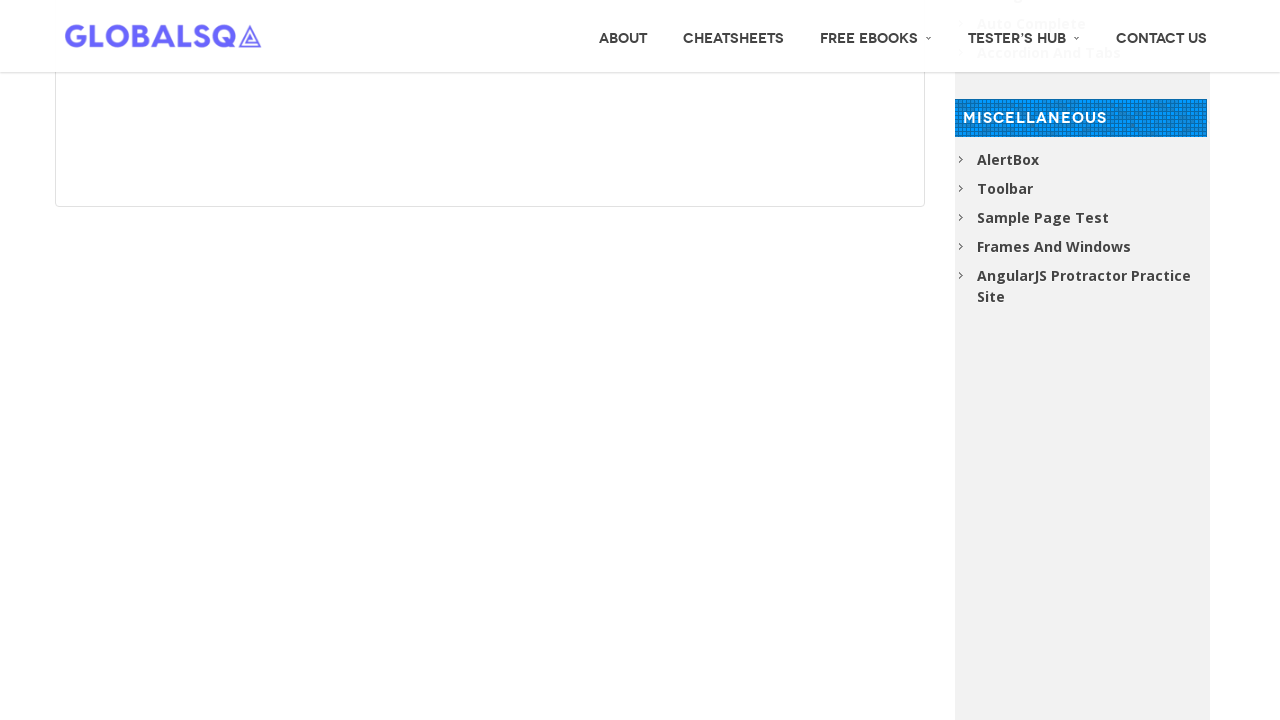